Completes a form by calculating a mathematical expression from an attribute value, filling the answer, selecting checkboxes, and submitting

Starting URL: http://suninjuly.github.io/get_attribute.html

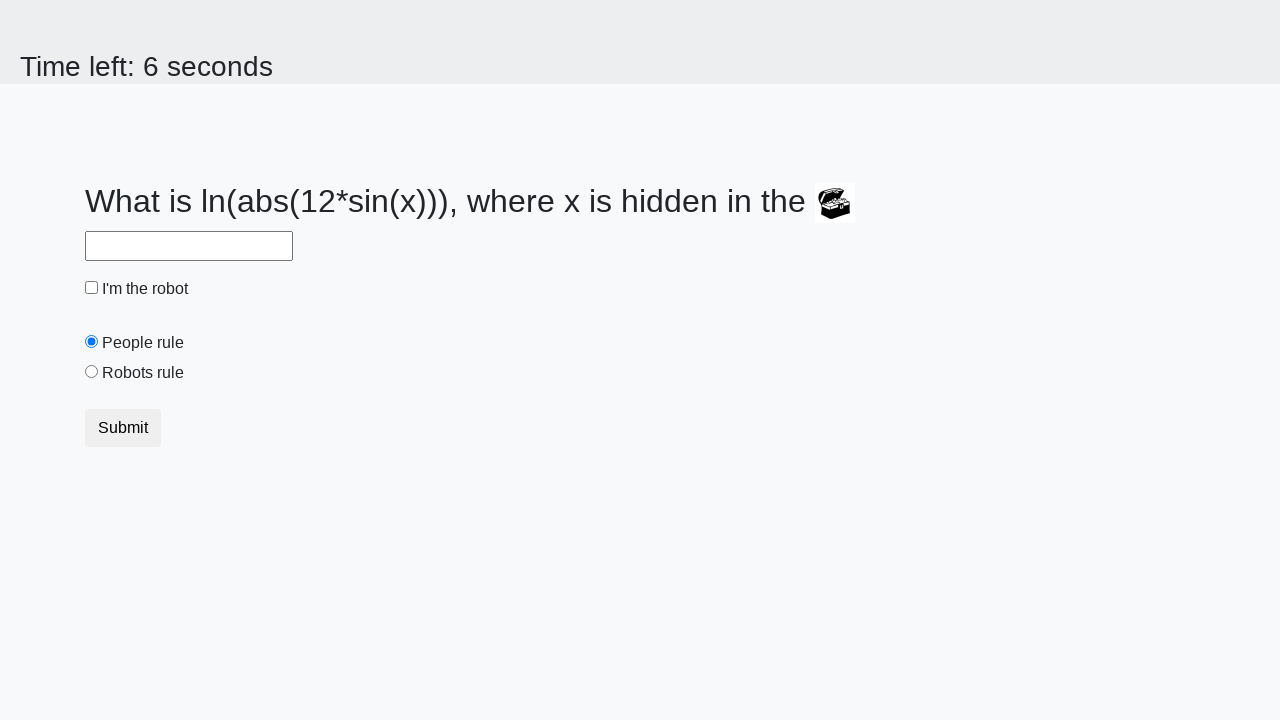

Located treasure element
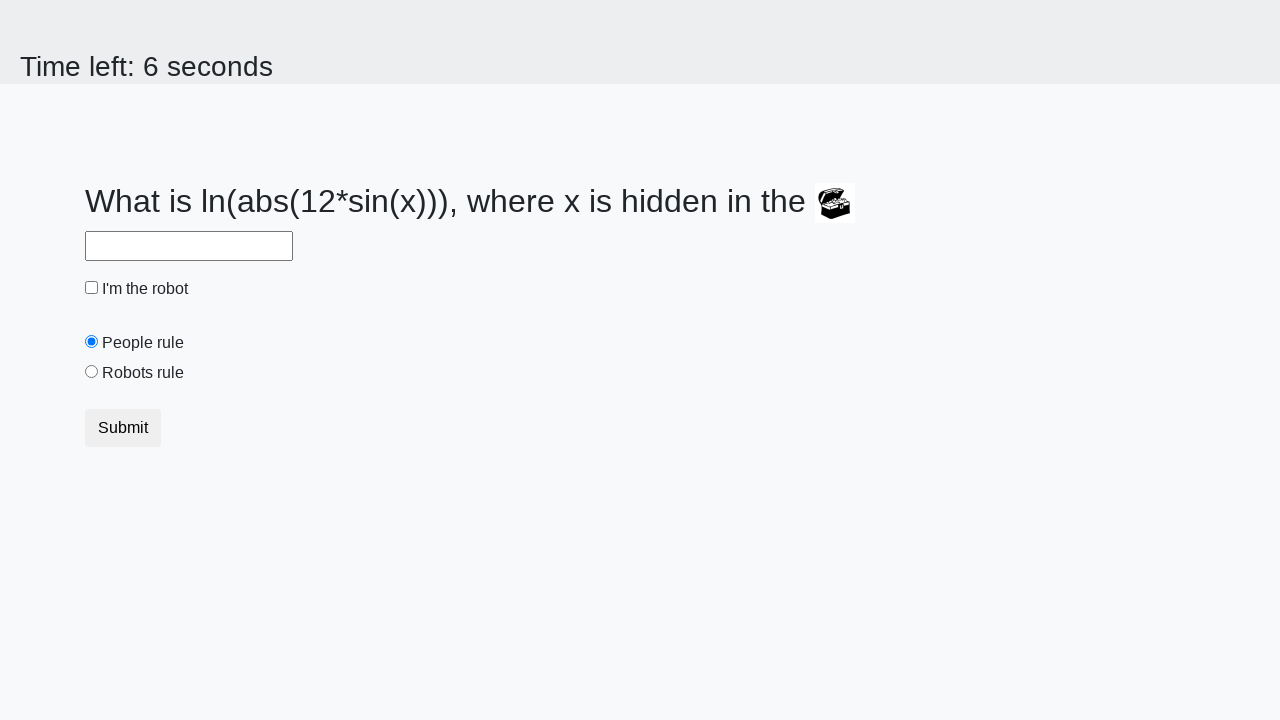

Retrieved valuex attribute from treasure element: 849
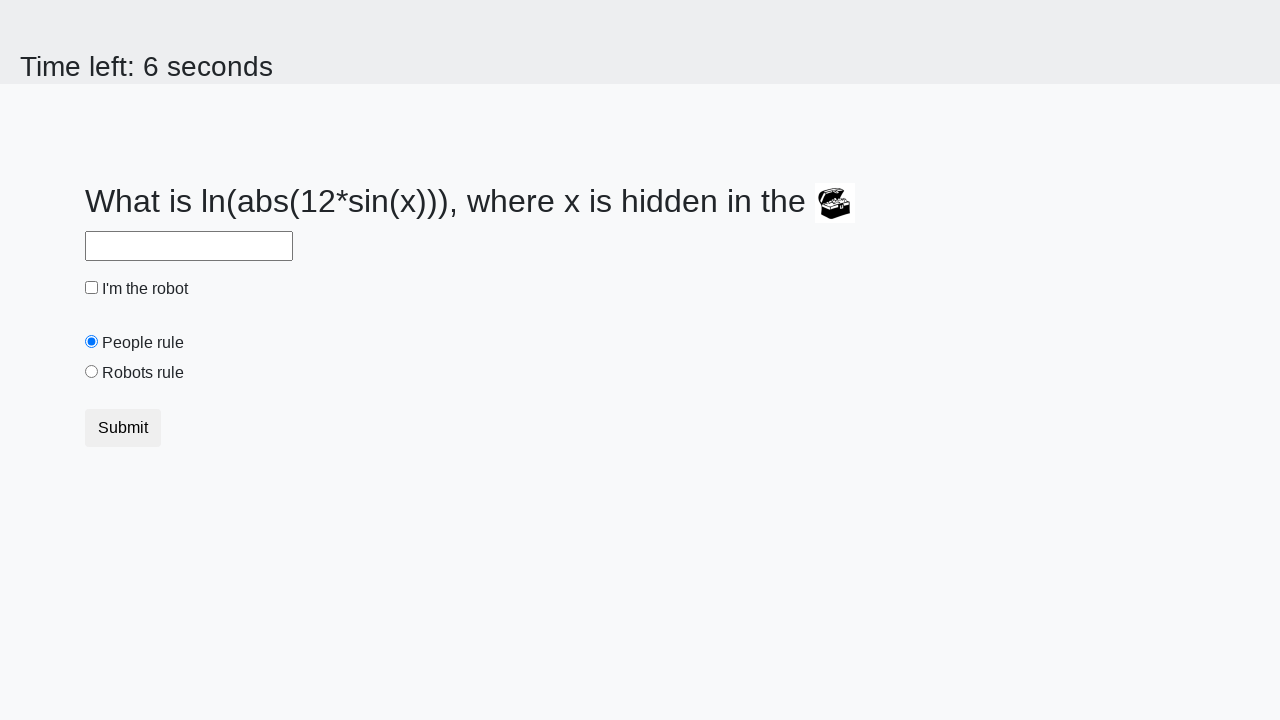

Calculated mathematical expression result: 2.1226783359479193
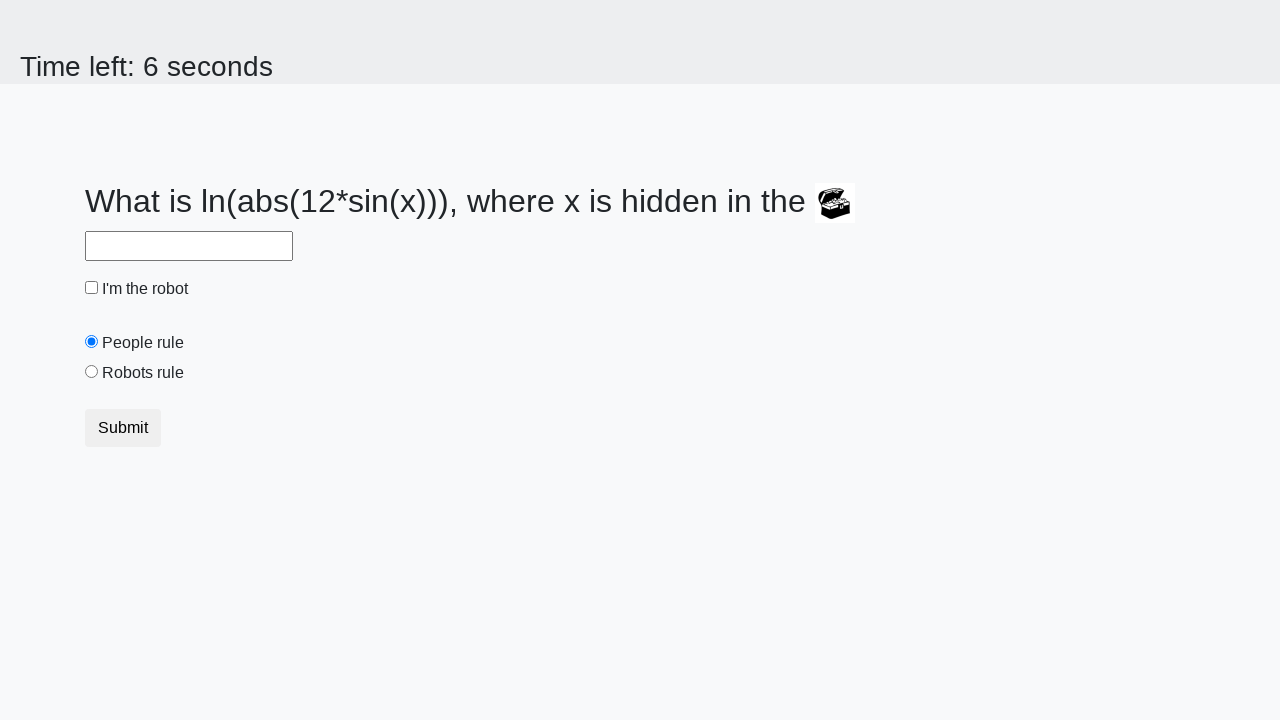

Filled answer field with calculated value: 2.1226783359479193 on #answer
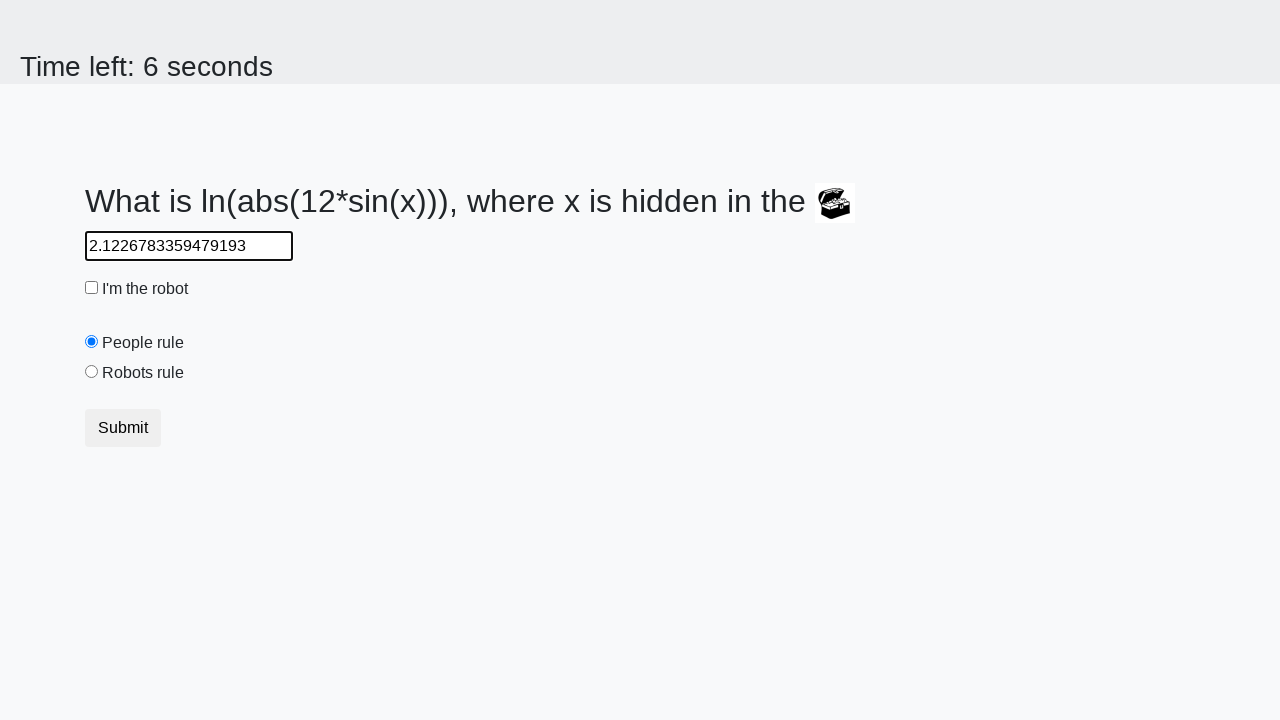

Clicked robot checkbox at (92, 288) on #robotCheckbox
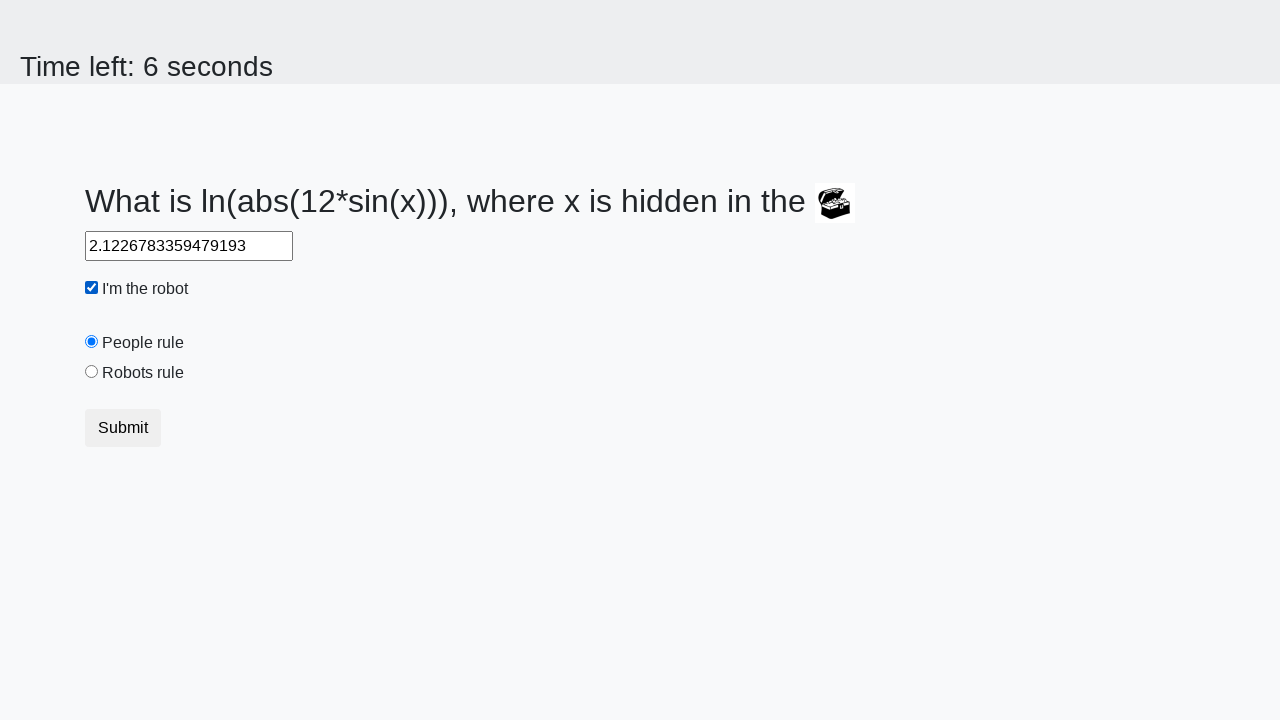

Selected robots radio button at (92, 372) on [value='robots']
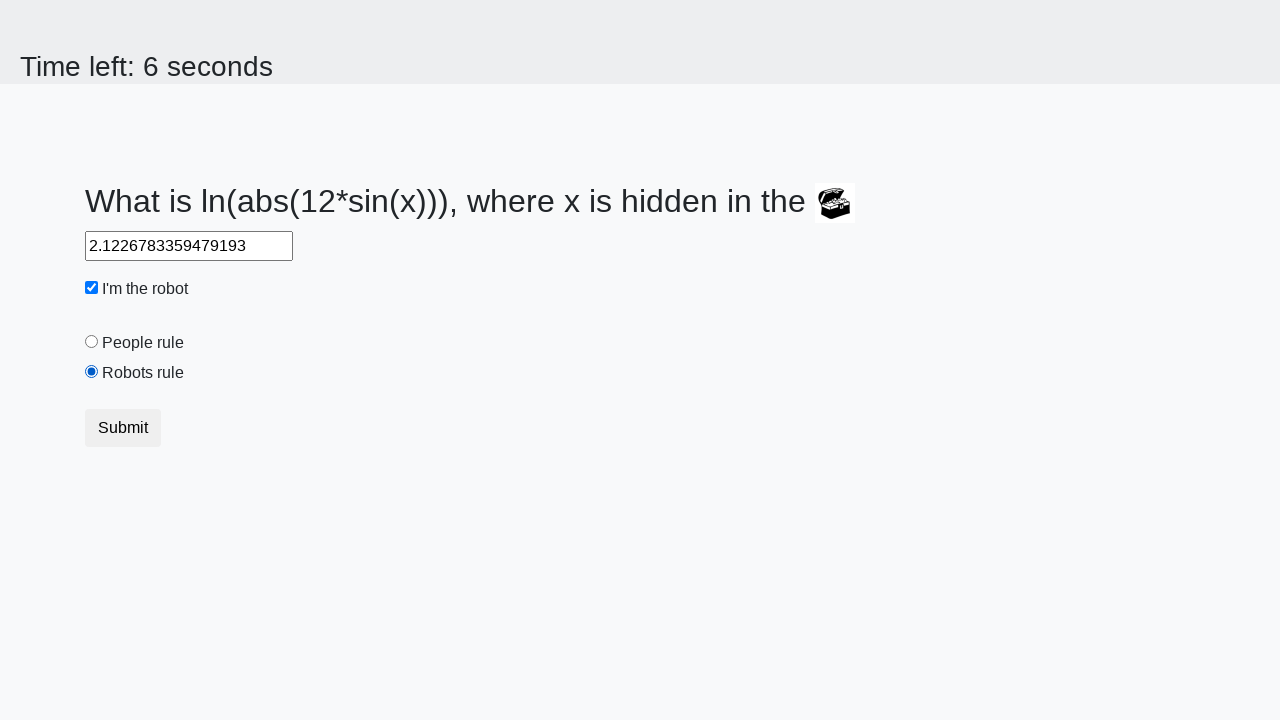

Clicked submit button at (123, 428) on button.btn
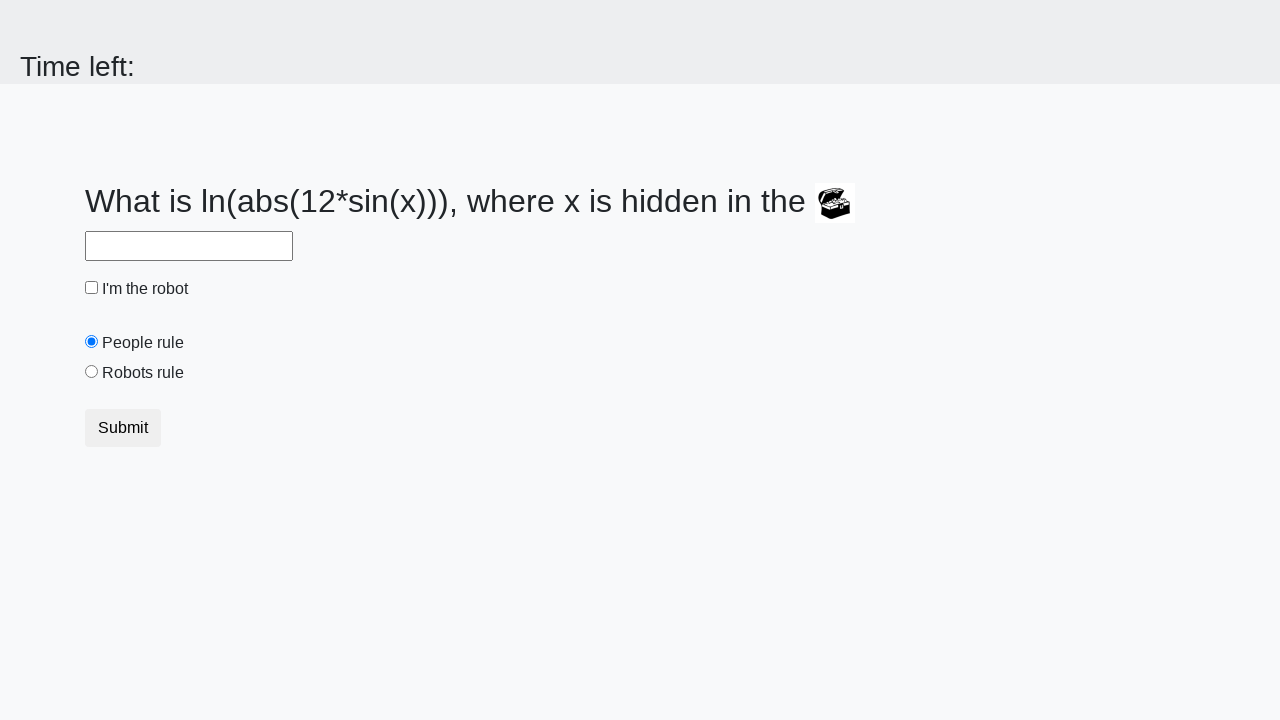

Waited for result page to load
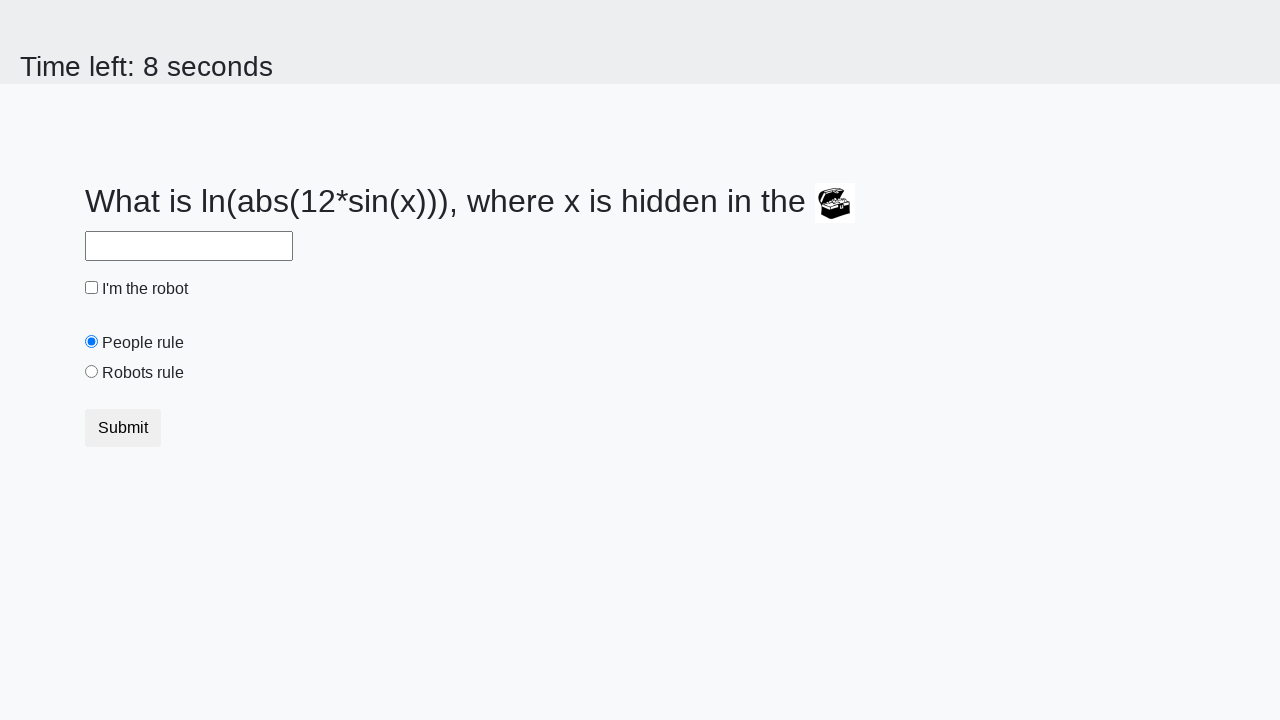

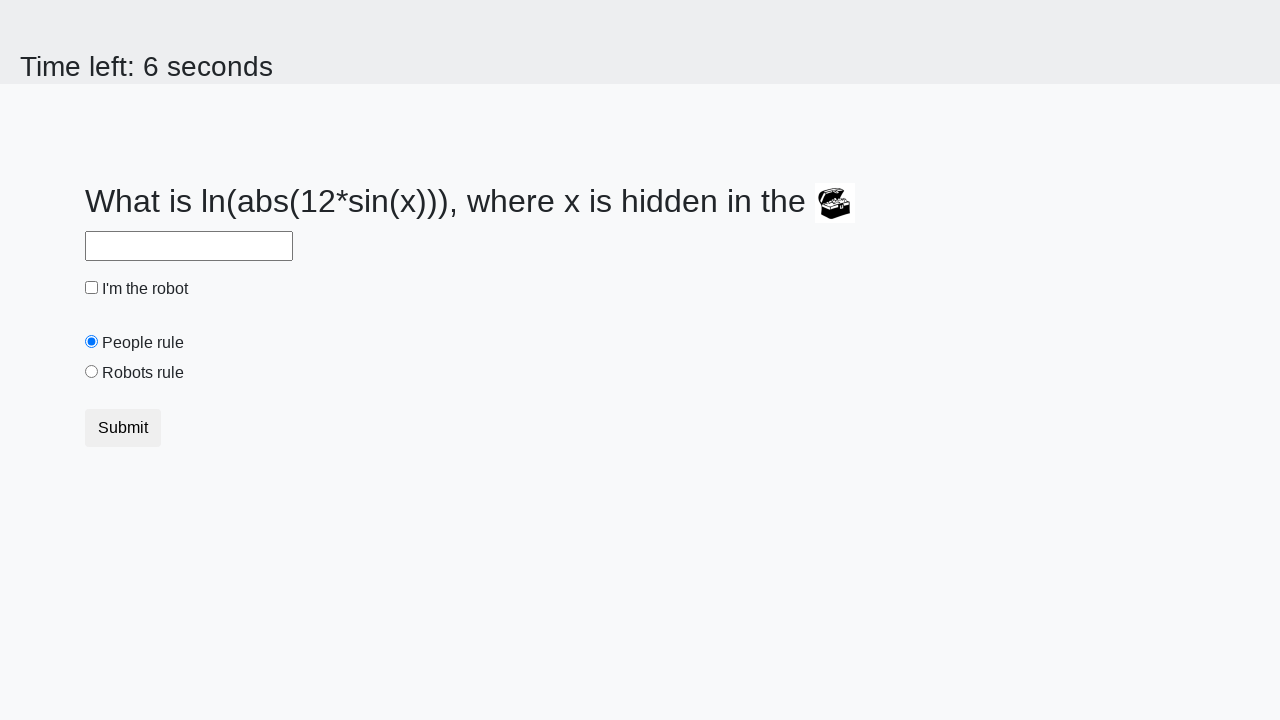